Tests form submission by filling out first name, last name, gender, mobile number and submitting the practice form

Starting URL: https://demoqa.com/automation-practice-form

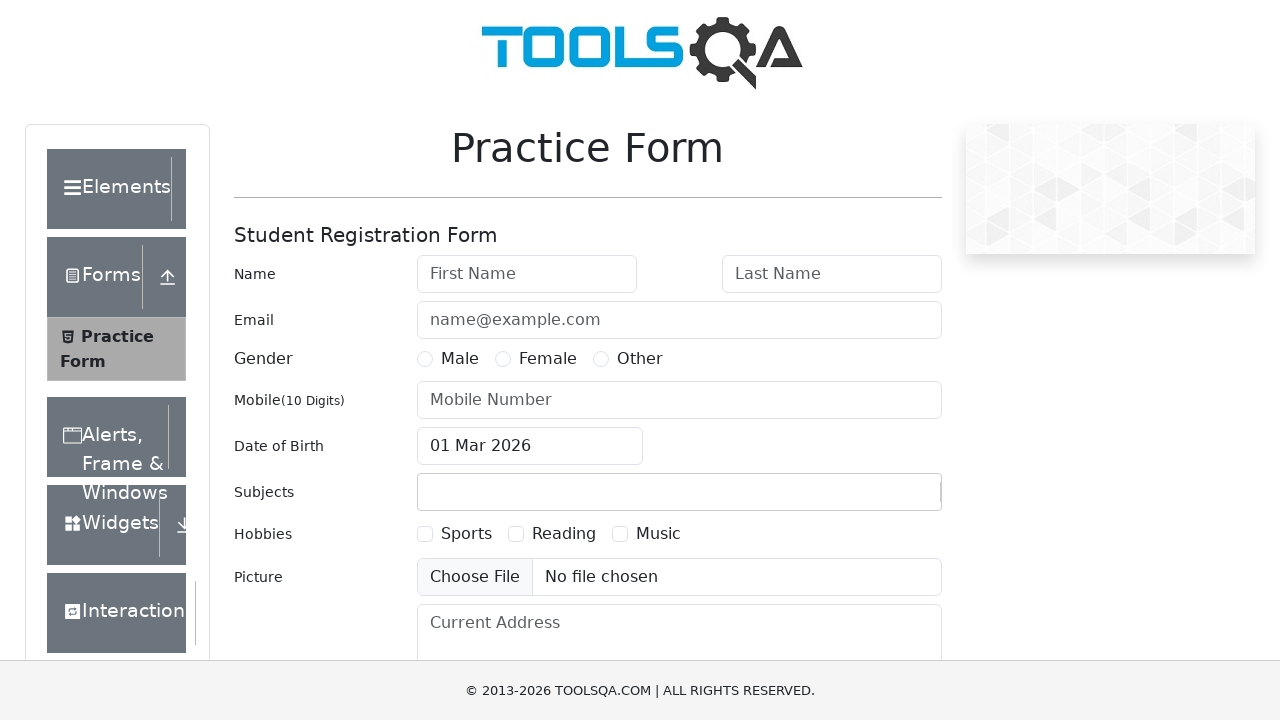

Filled first name field with 'Anastasia' on #firstName
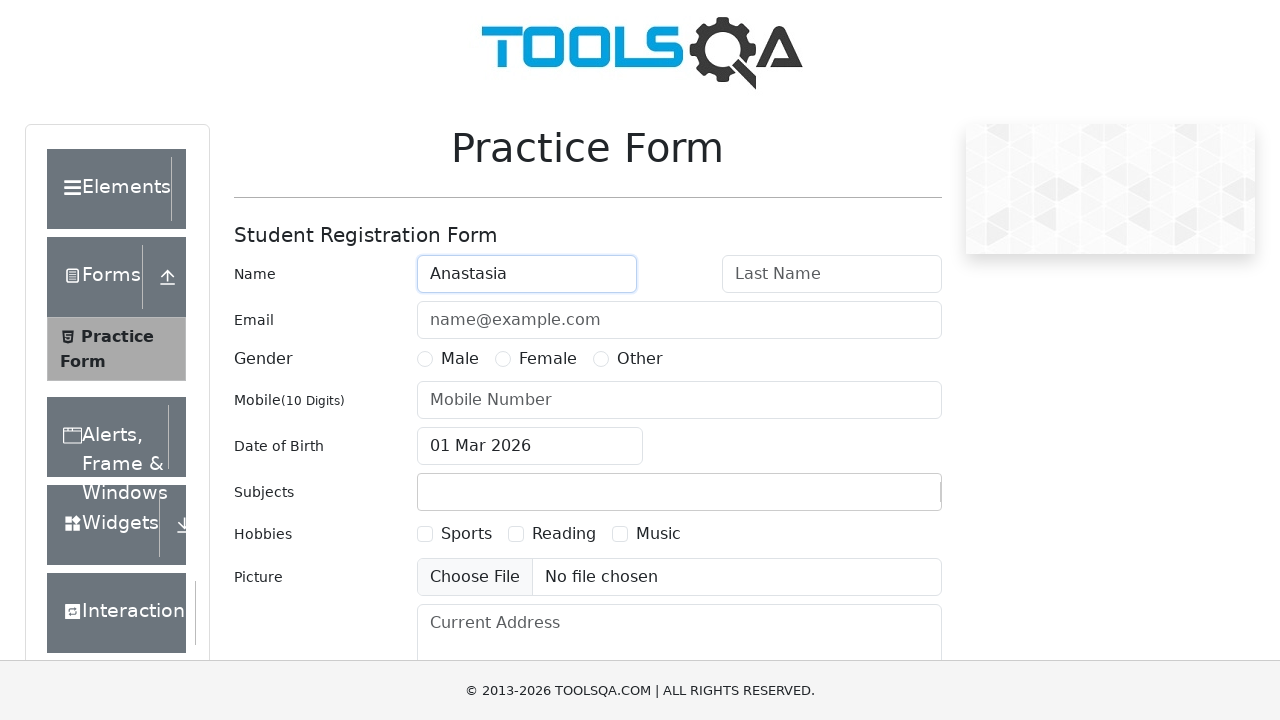

Filled last name field with 'Belugina' on #lastName
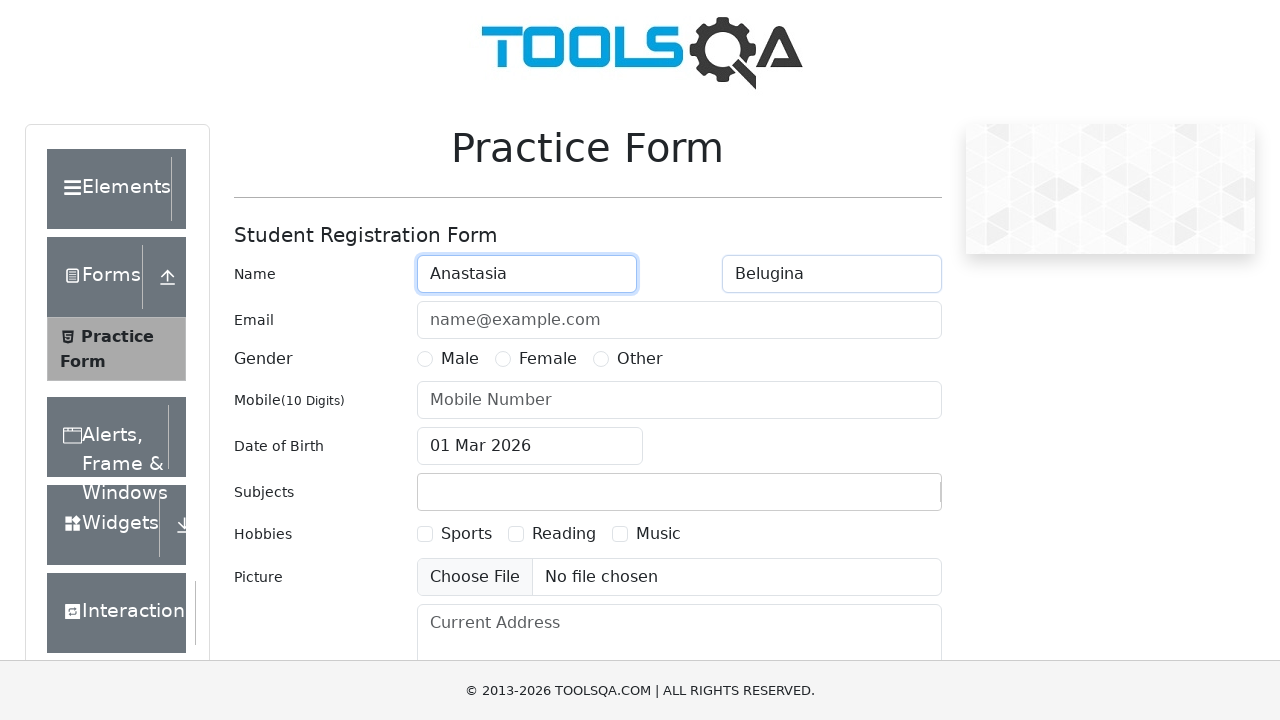

Selected Female gender option at (548, 359) on label:text('Female')
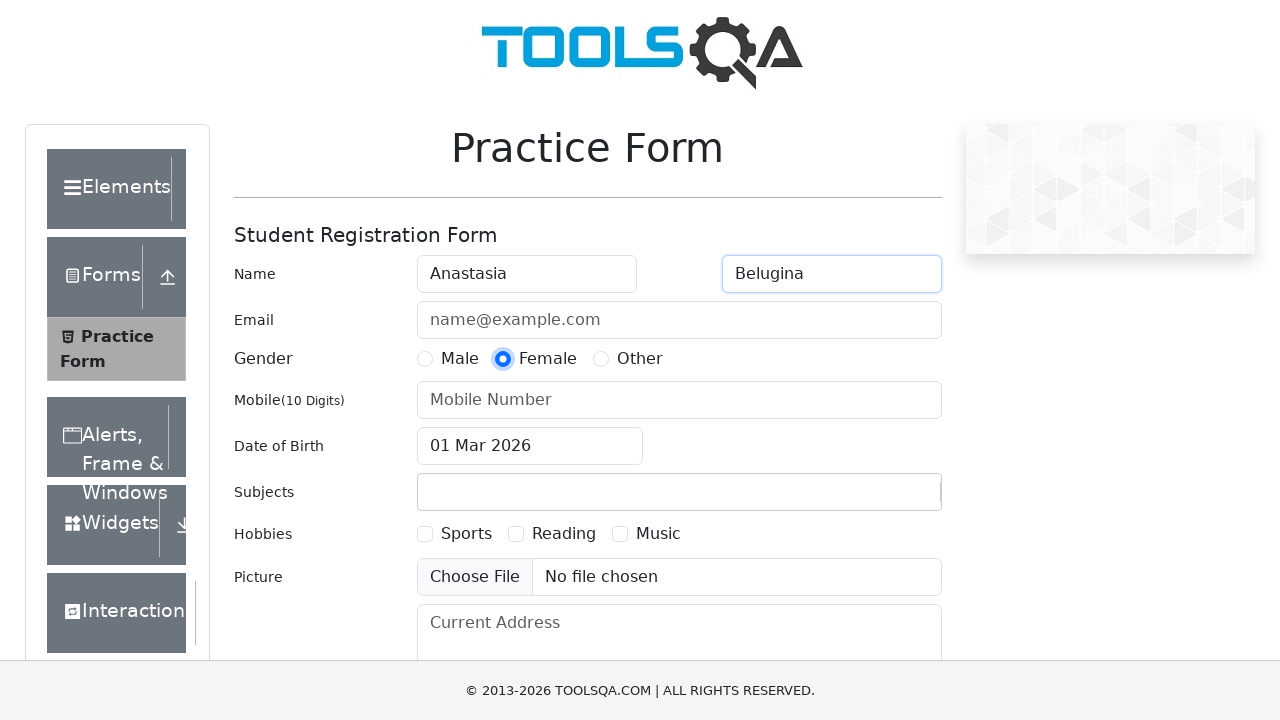

Filled mobile number field with '1234567890' on #userNumber
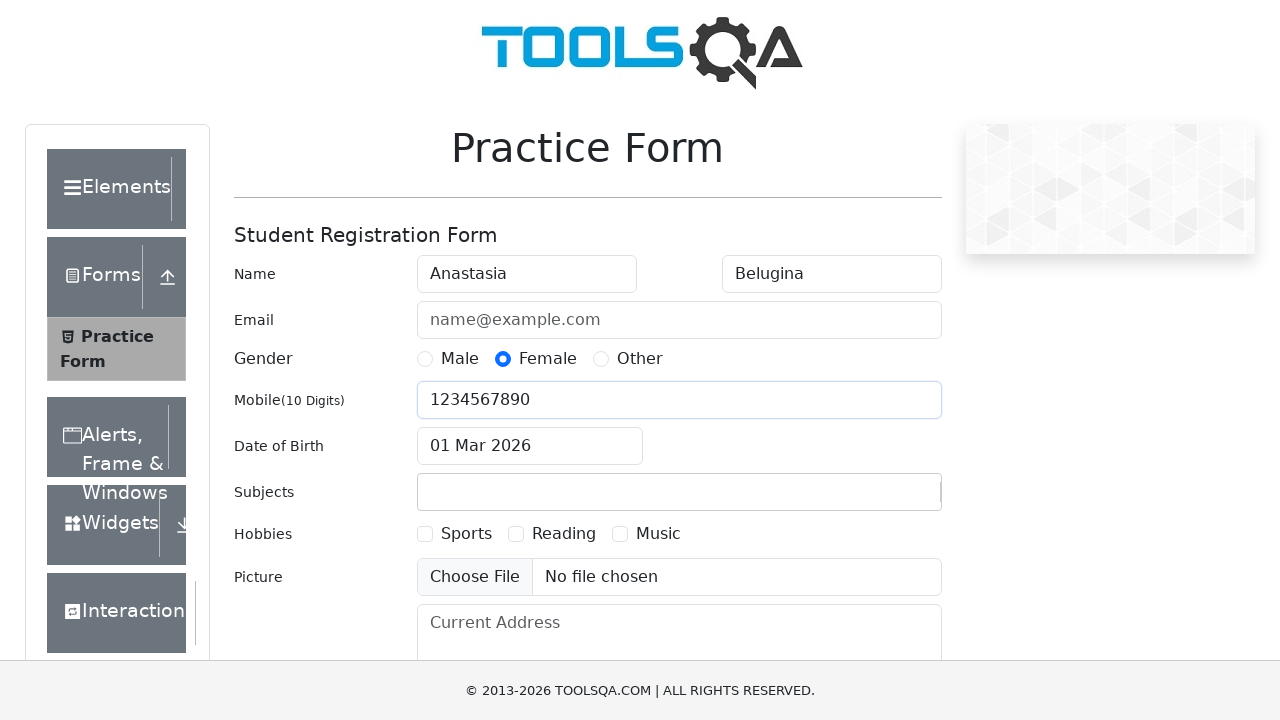

Scrolled submit button into view
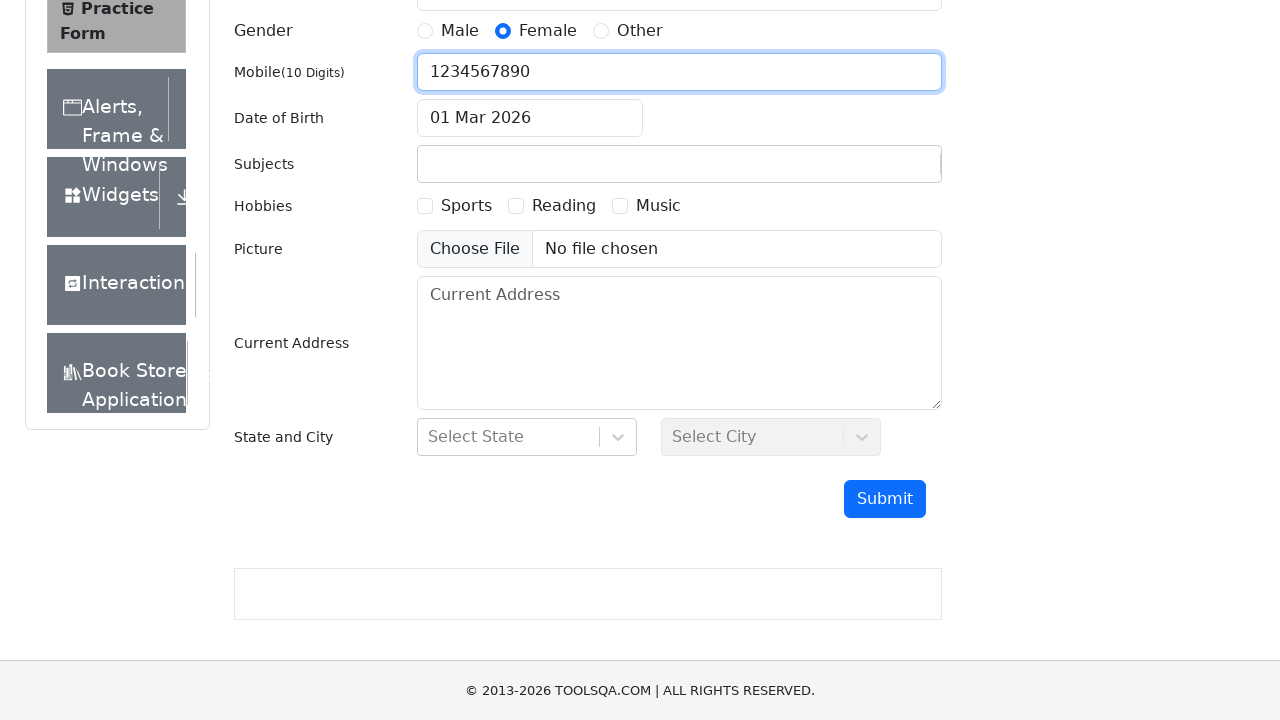

Clicked submit button to submit the form at (885, 499) on #submit
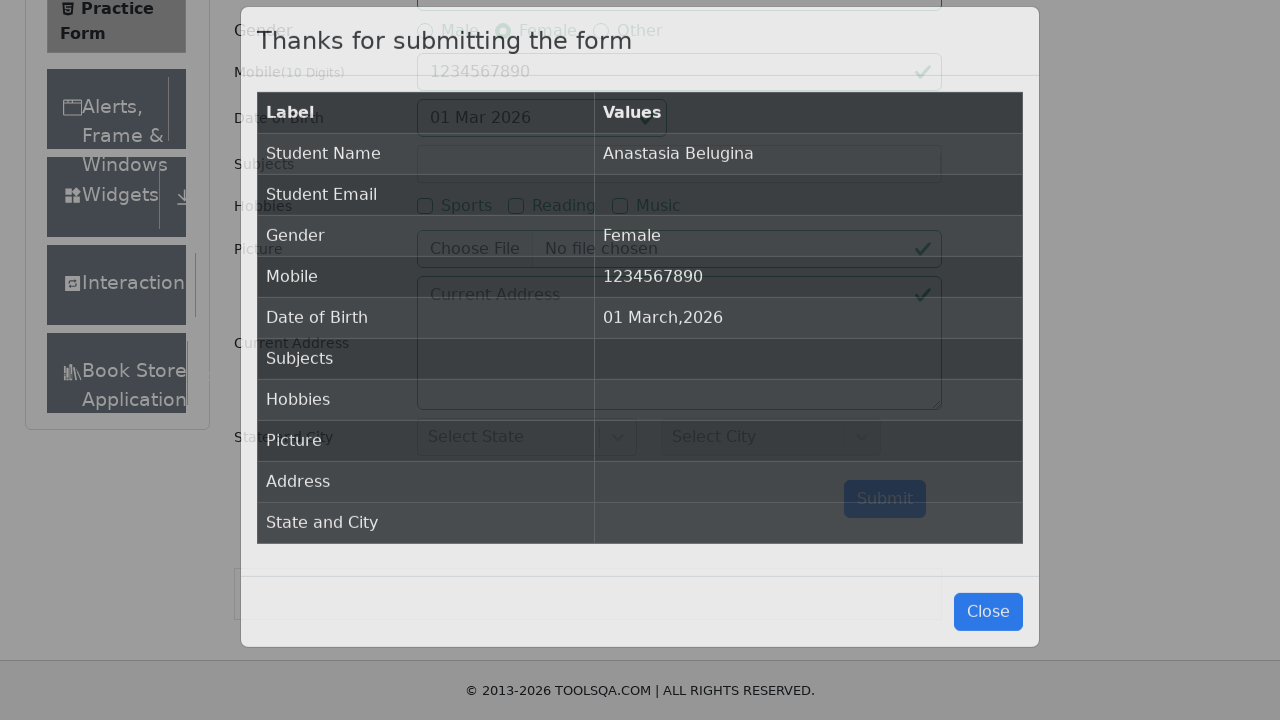

Success modal appeared after form submission
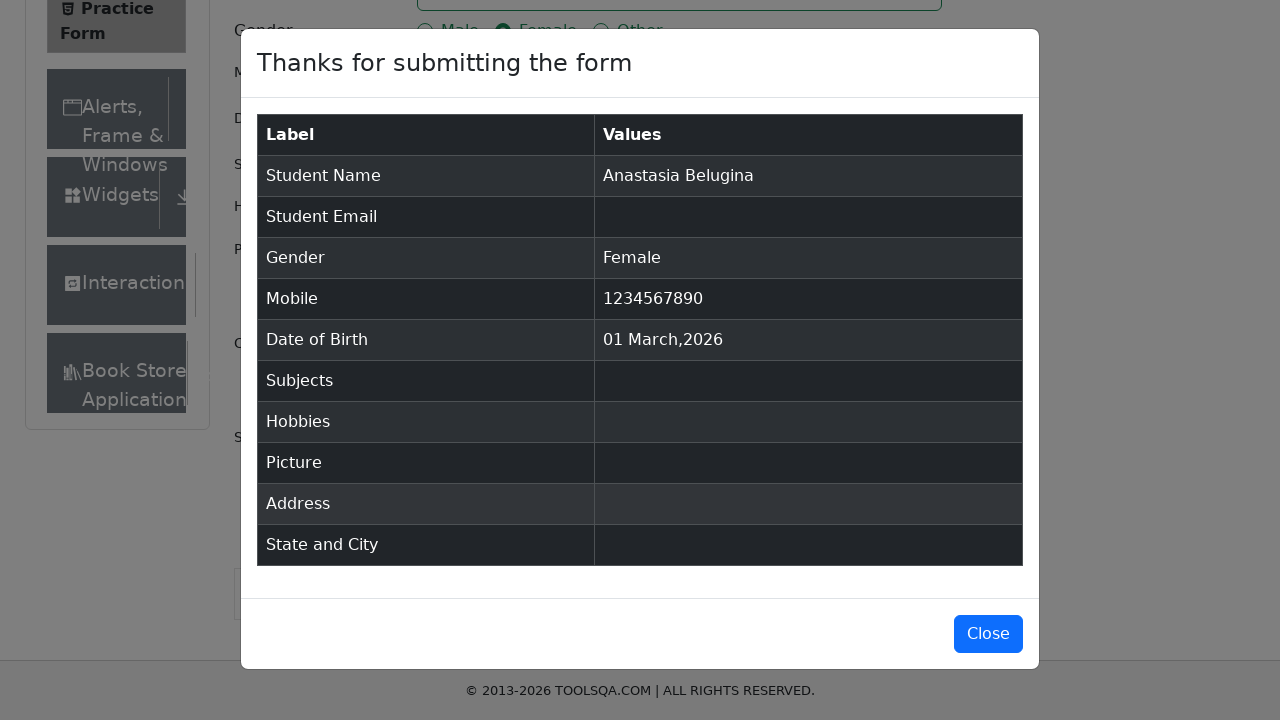

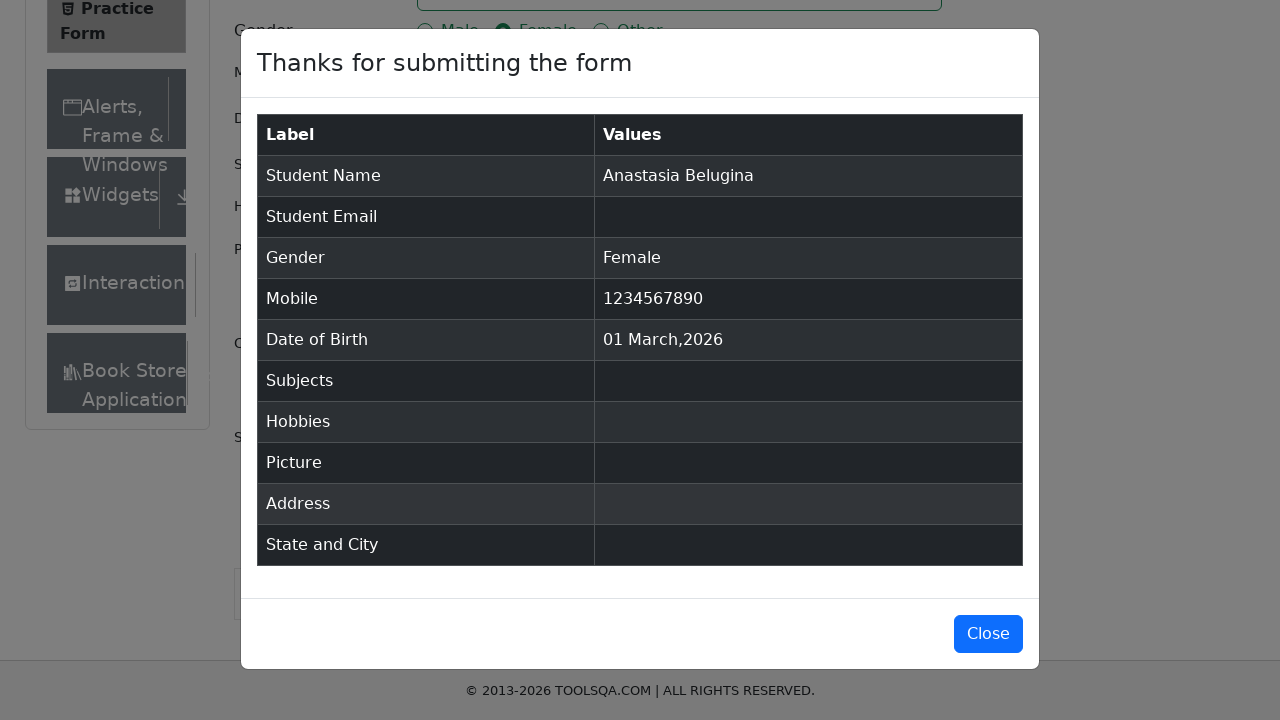